Tests the login error message functionality by entering incorrect credentials and verifying that the expected error message "Incorrect login or password" is displayed.

Starting URL: https://login1.nextbasecrm.com/

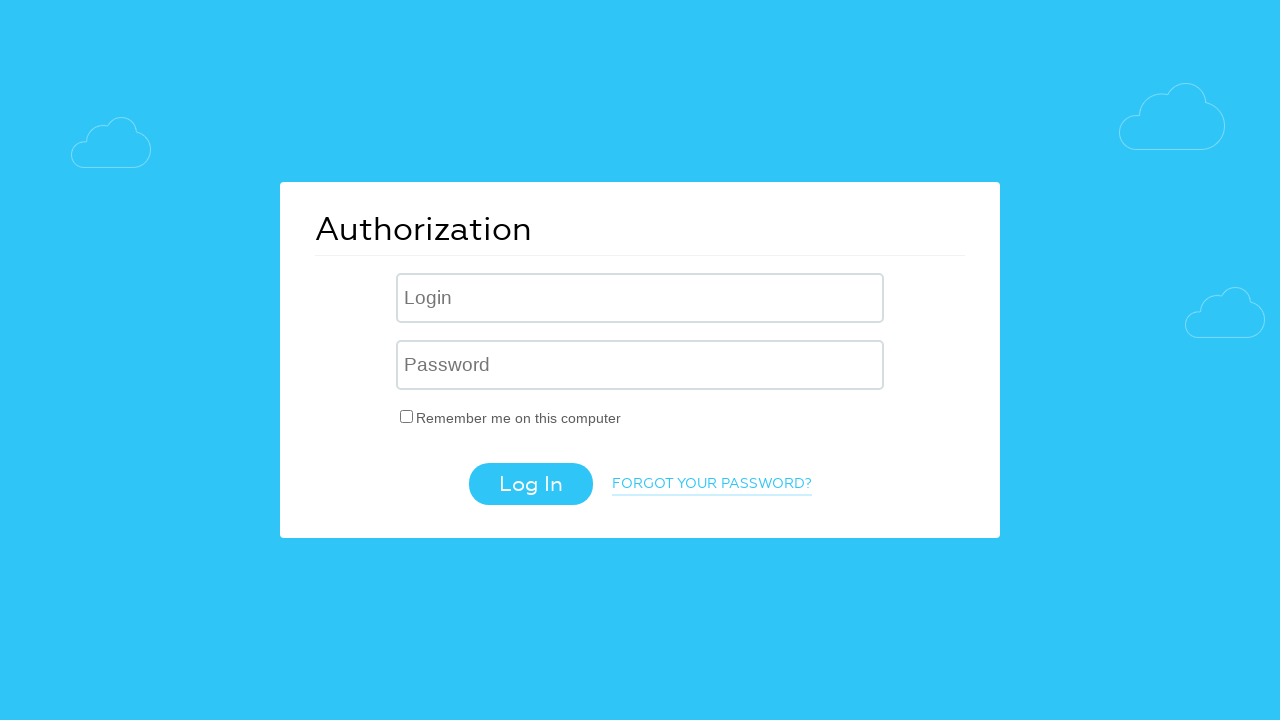

Filled username field with 'incorrect' on .login-inp
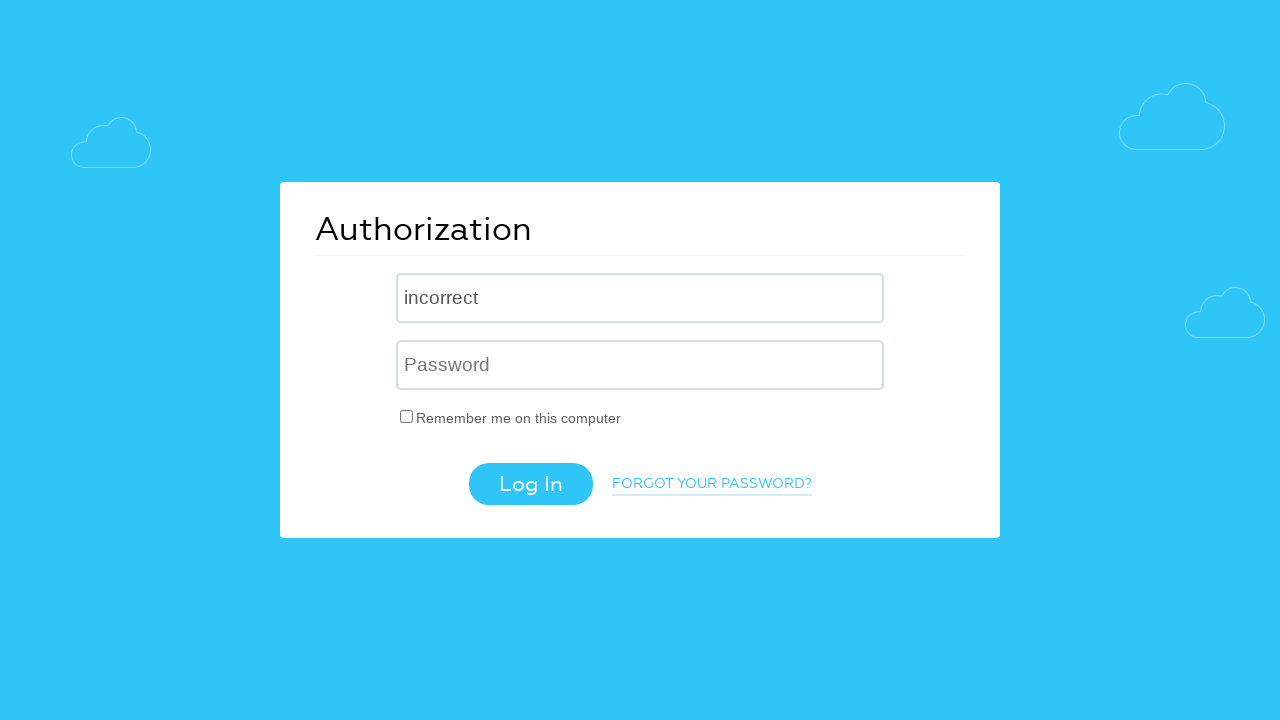

Filled password field with 'incorrect' on input[name='USER_PASSWORD']
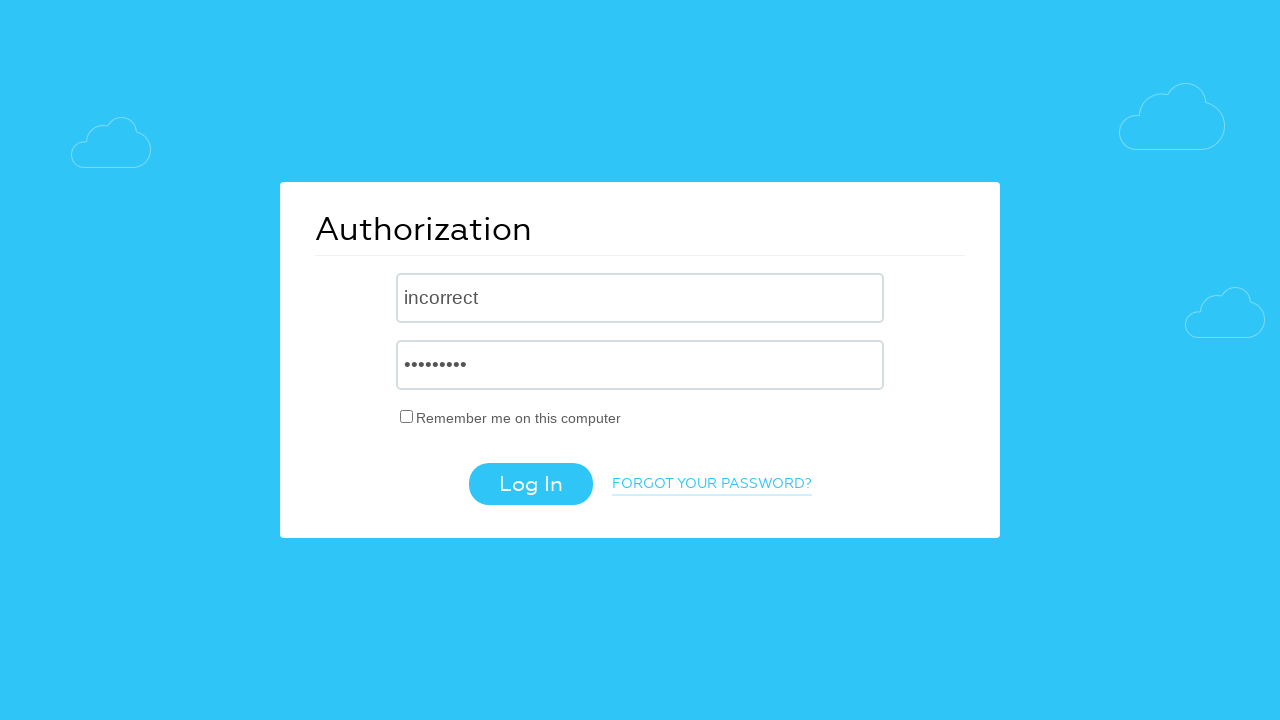

Clicked login button at (530, 484) on .login-btn
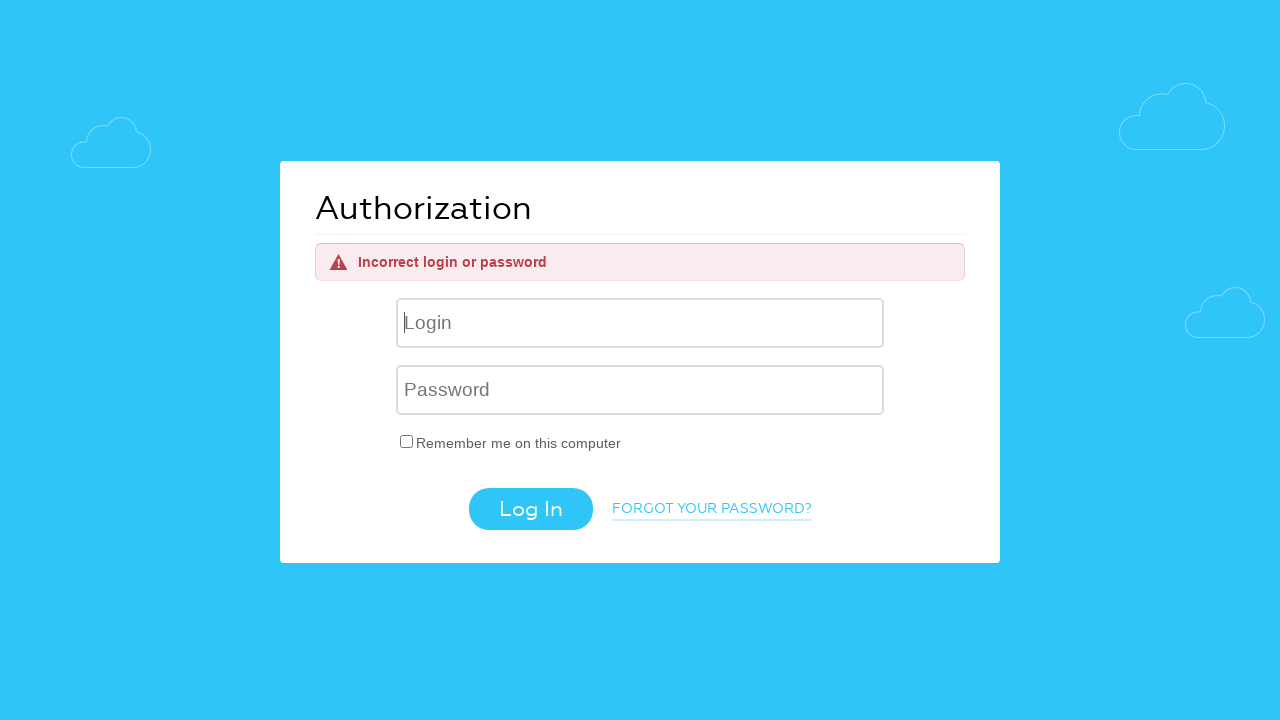

Error message element appeared
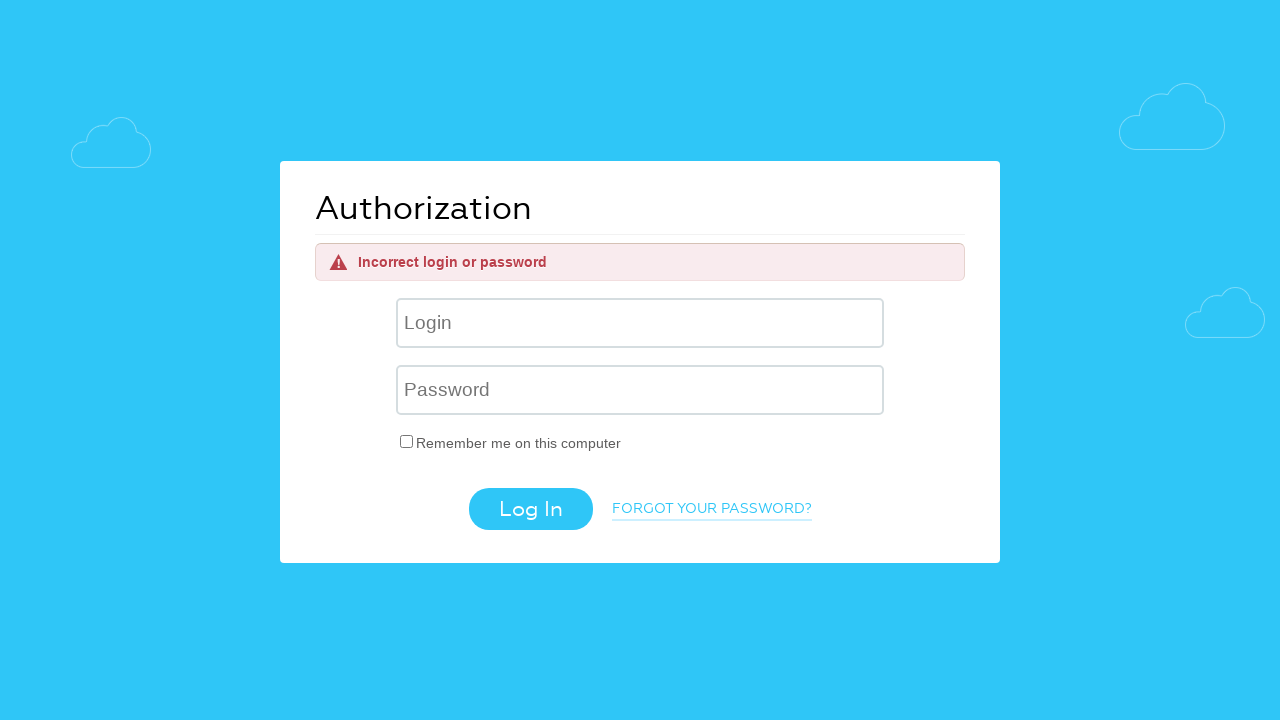

Retrieved error message text: 'Incorrect login or password'
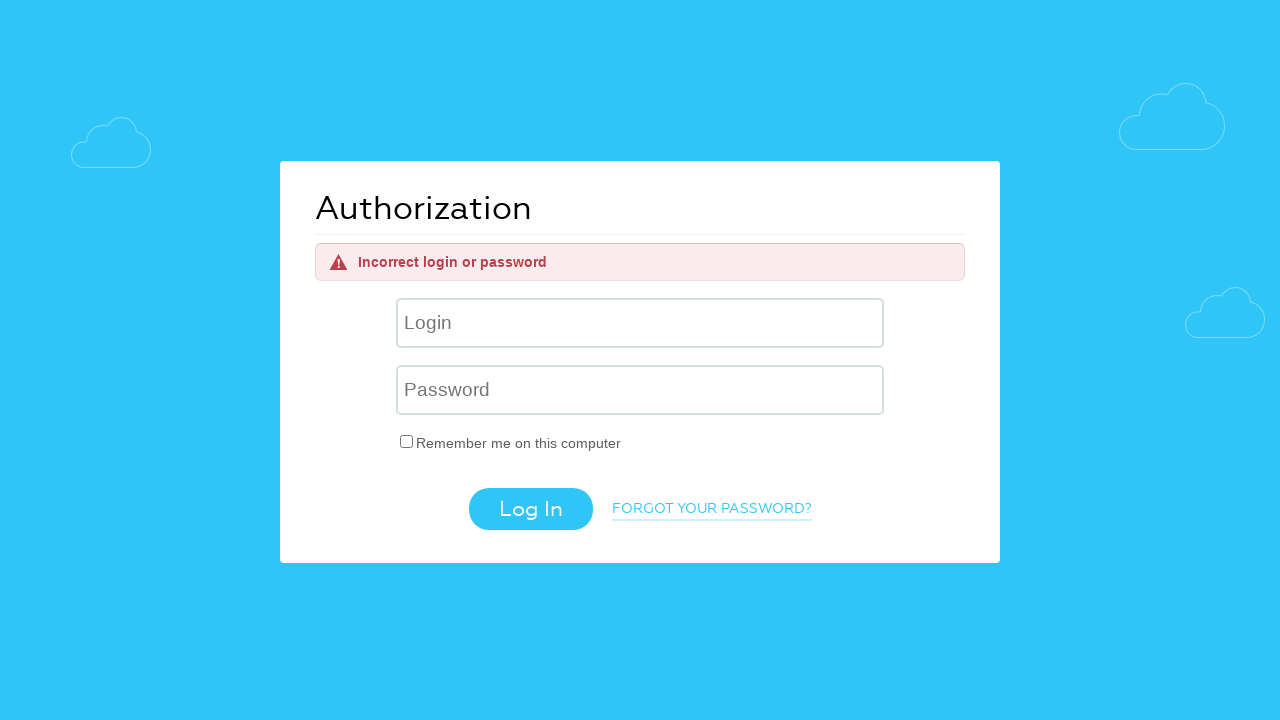

Verified error message matches expected text: 'Incorrect login or password'
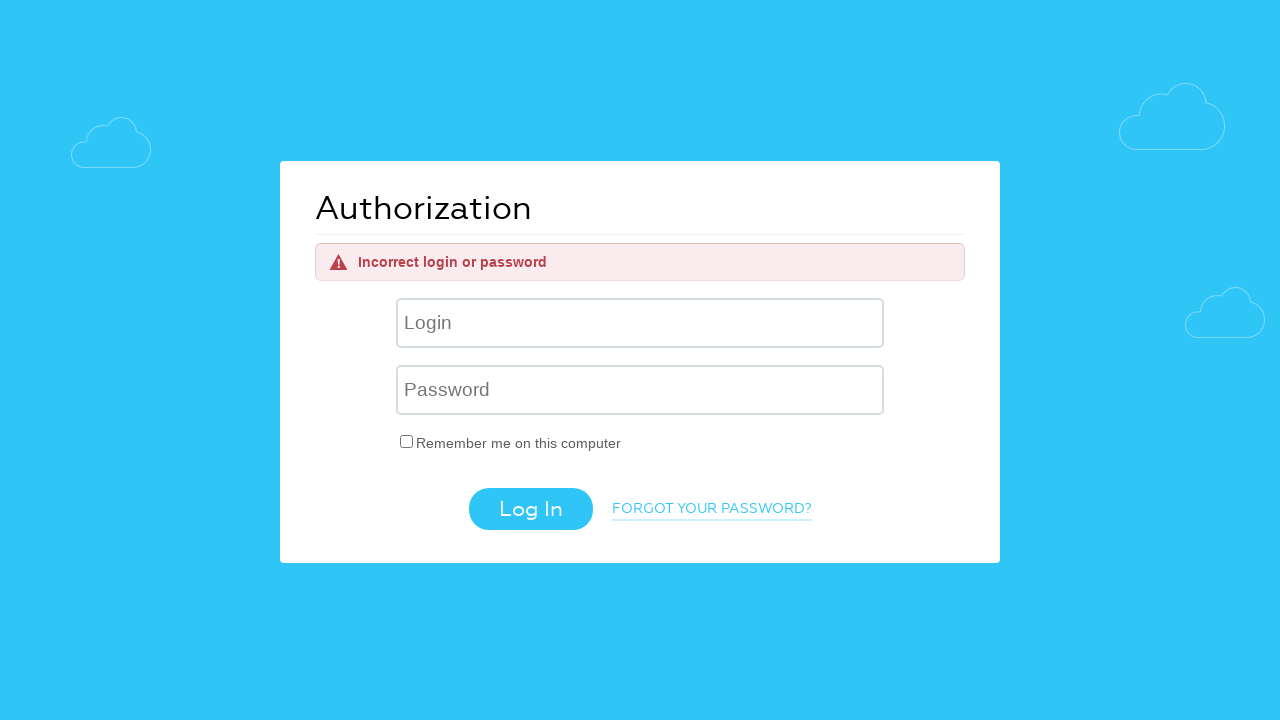

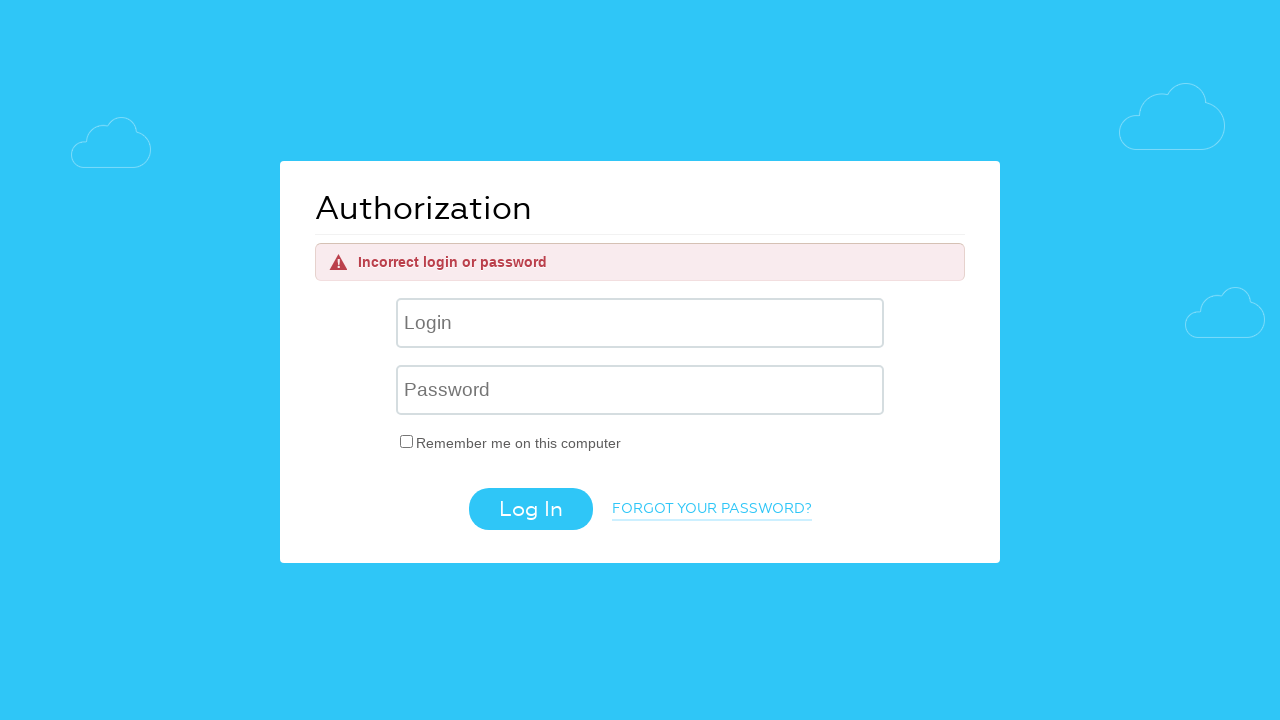